Clicks the Login Form link under Chapter 7 and verifies navigation to the login form page (not performing actual login)

Starting URL: https://bonigarcia.dev/selenium-webdriver-java/

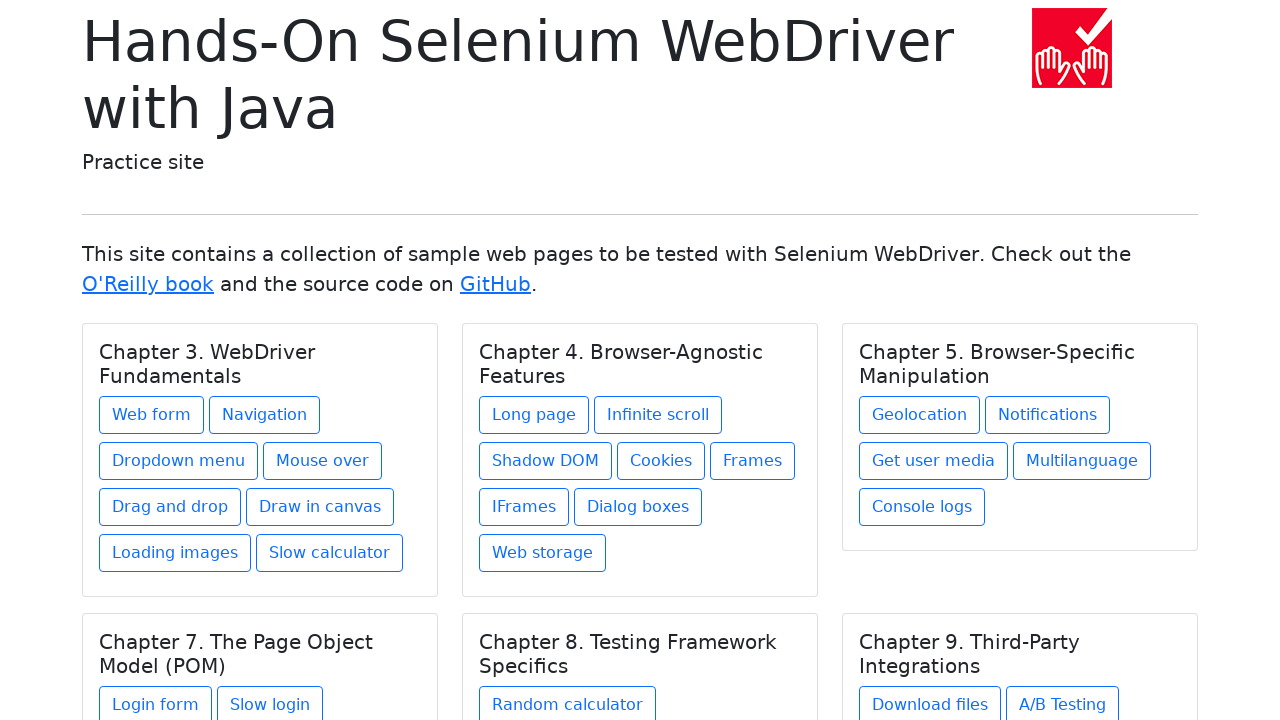

Clicked Login Form link under Chapter 7 at (156, 701) on xpath=//h5[text()='Chapter 7. The Page Object Model (POM)']/../a[contains(@href,
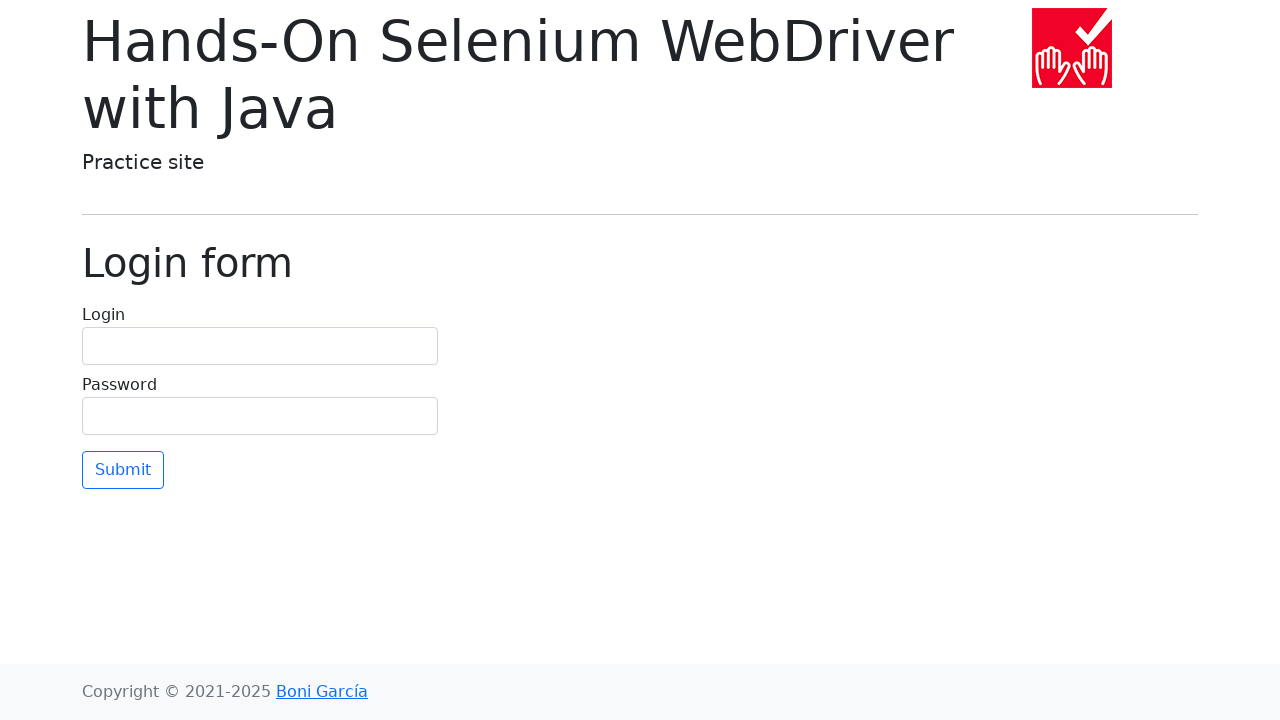

Login form page loaded - title element appeared
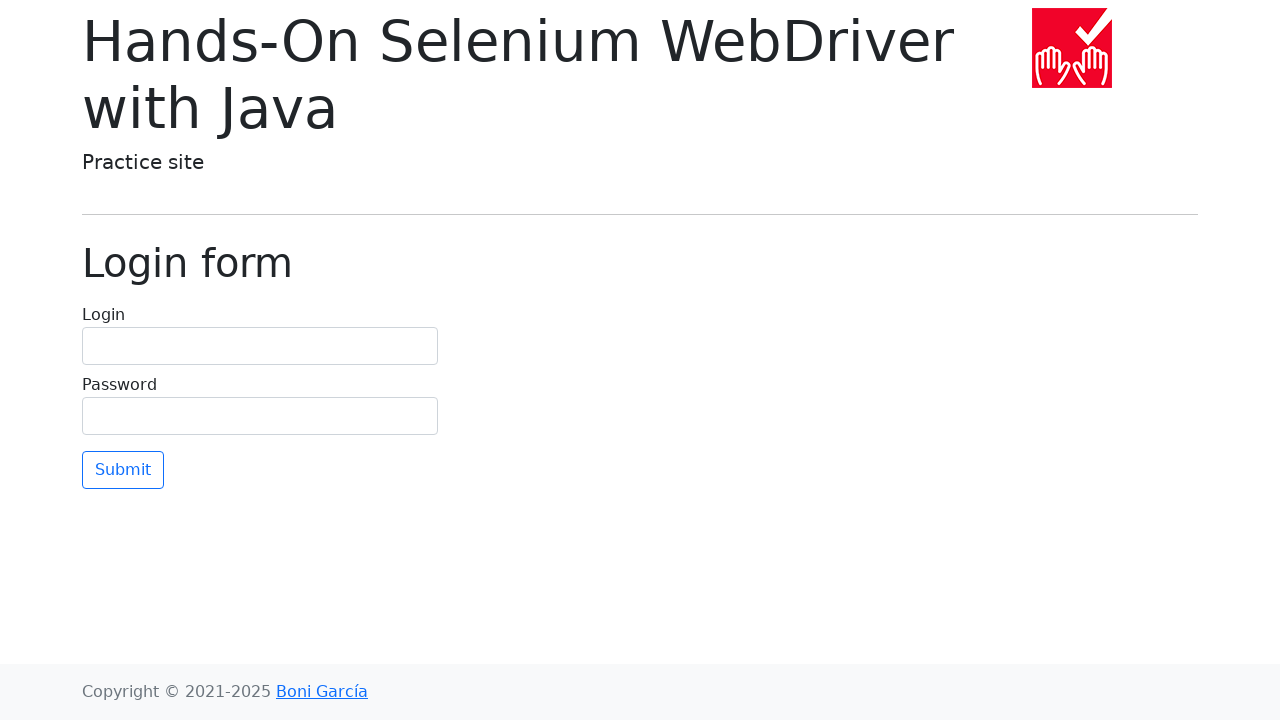

Located the title element with class display-6
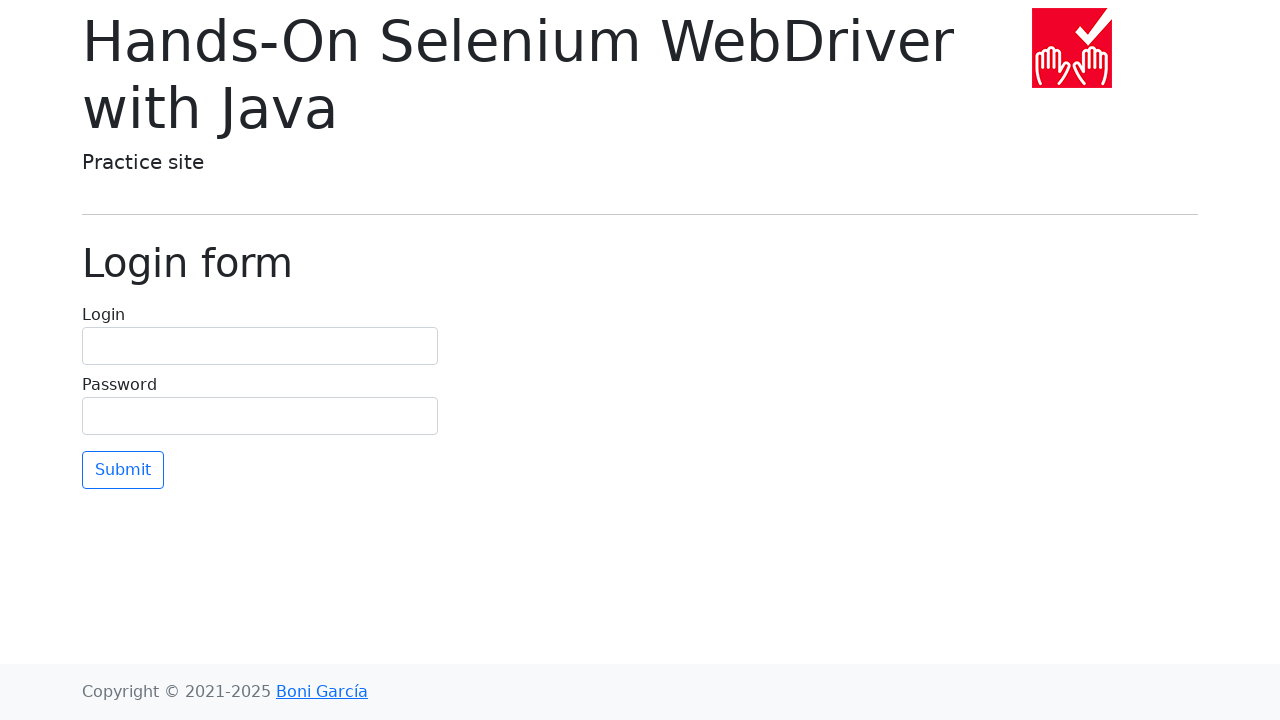

Verified URL is https://bonigarcia.dev/selenium-webdriver-java/login-form.html
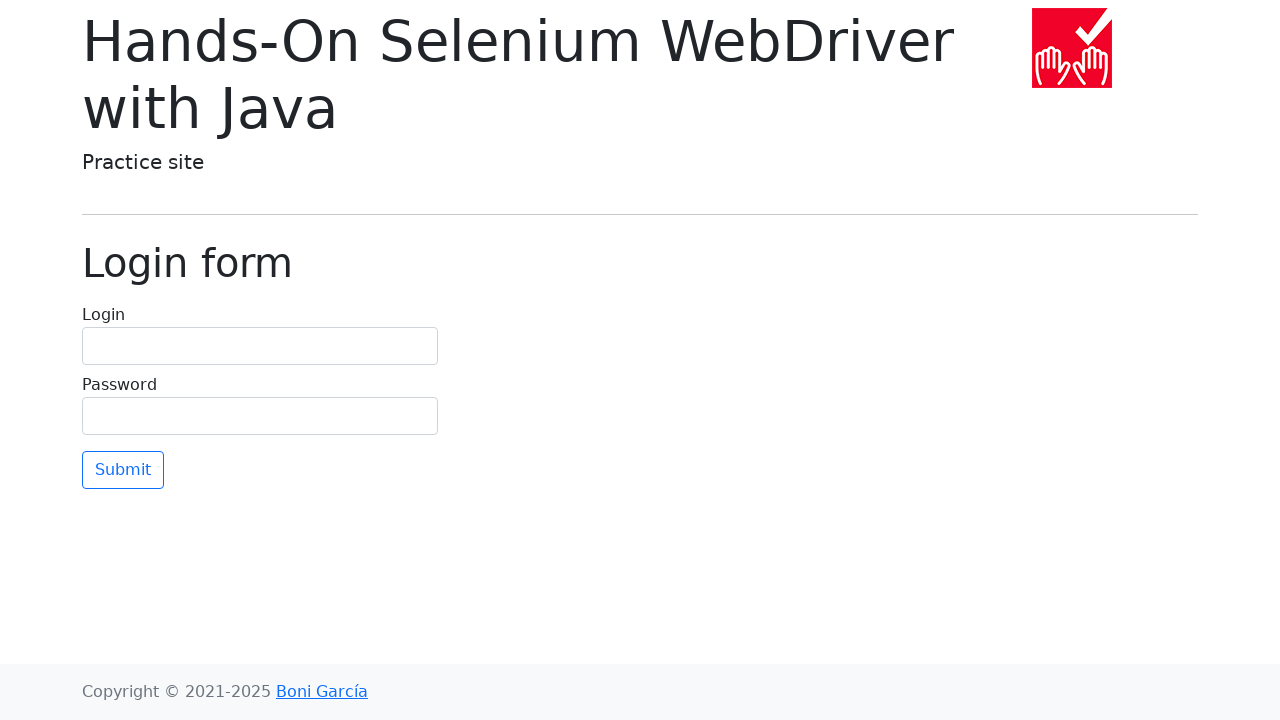

Verified page title is 'Login form'
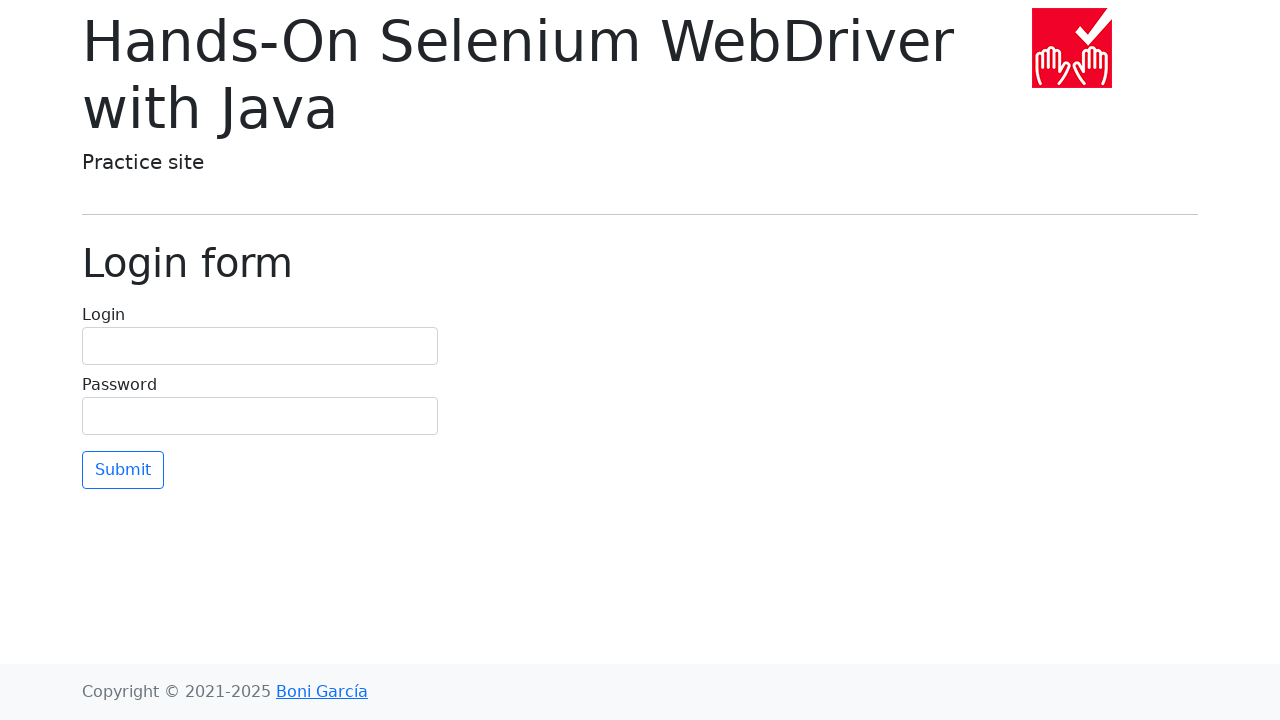

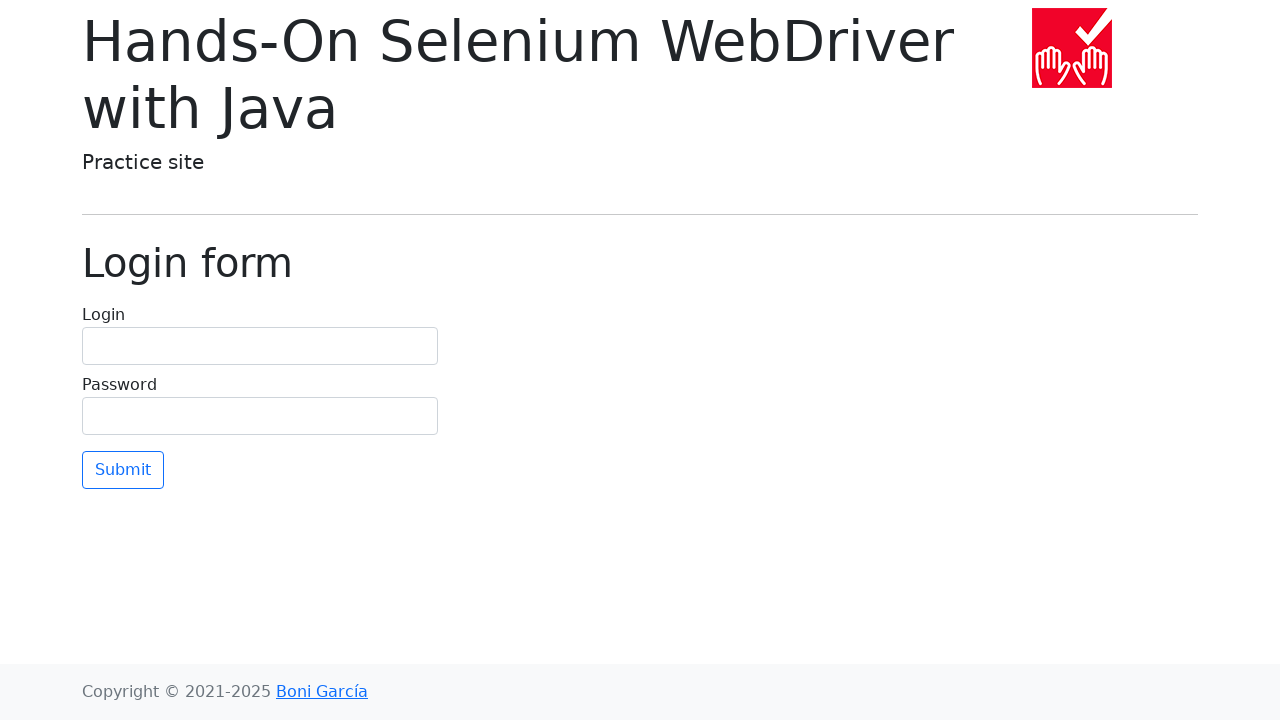